Tests a practice login form by using the forgot password flow to generate credentials, then logging in with those credentials and verifying successful login

Starting URL: https://www.rahulshettyacademy.com/locatorspractice/

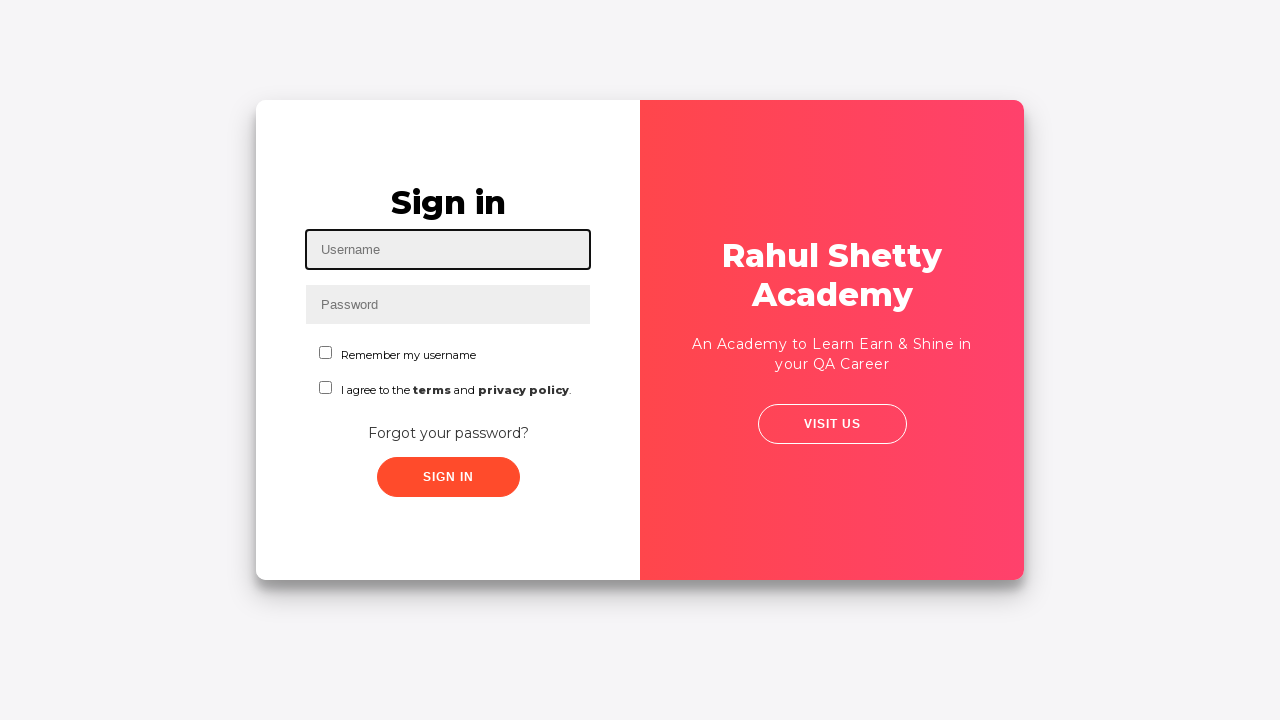

Clicked forgot password link at (448, 433) on xpath=//div/a
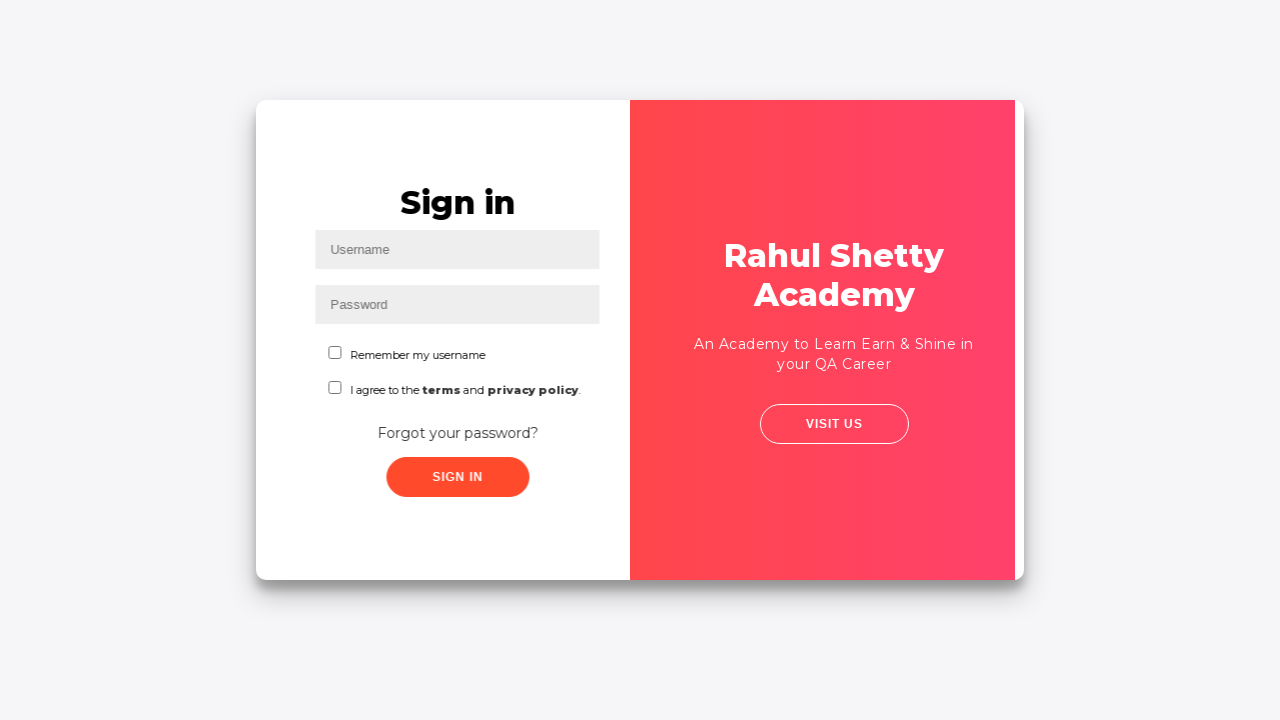

Filled name field with 'TestUser123' on input[placeholder='Name']
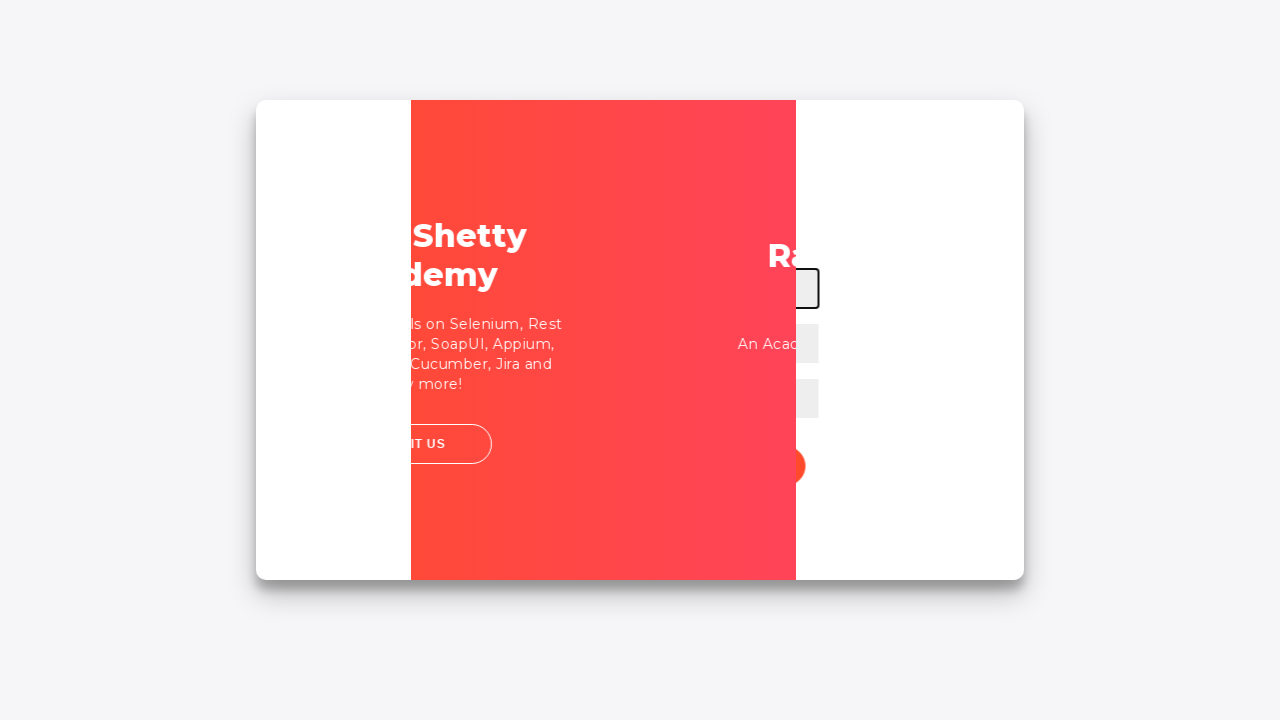

Filled email field with 'testuser123@example.com' on input[placeholder='Email']
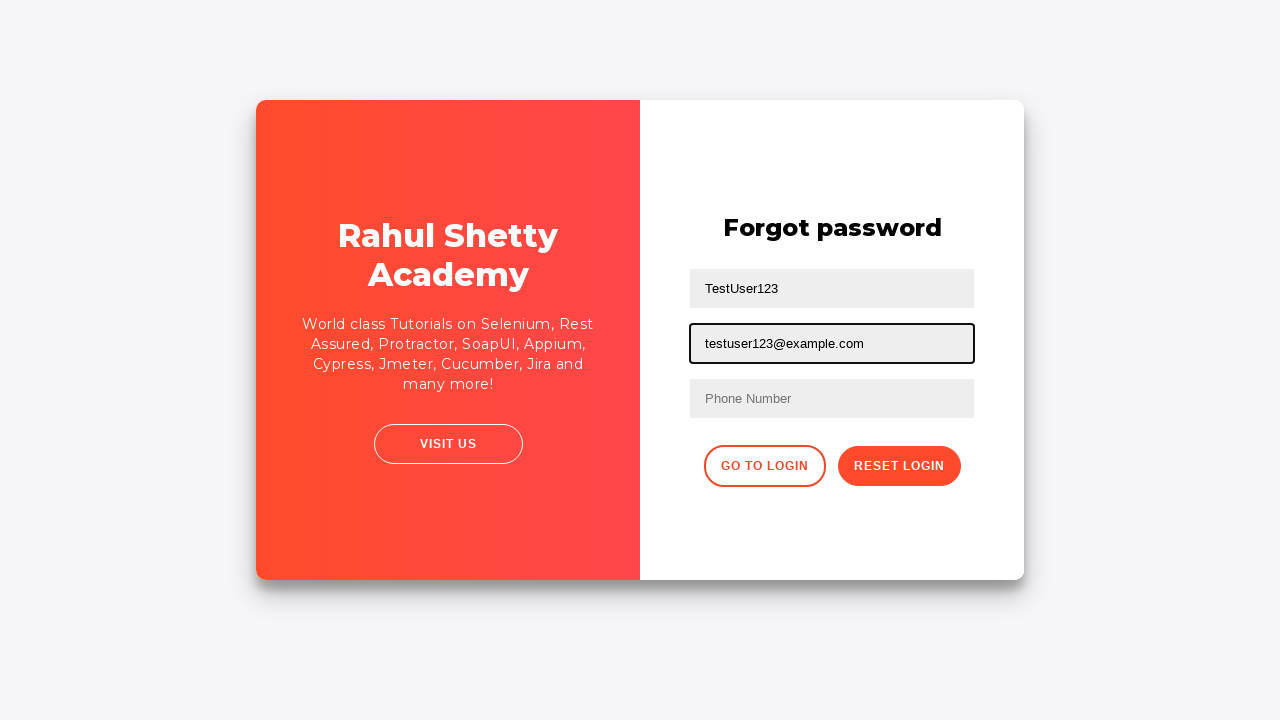

Filled phone number field with '9876543210' on input[placeholder='Phone Number']
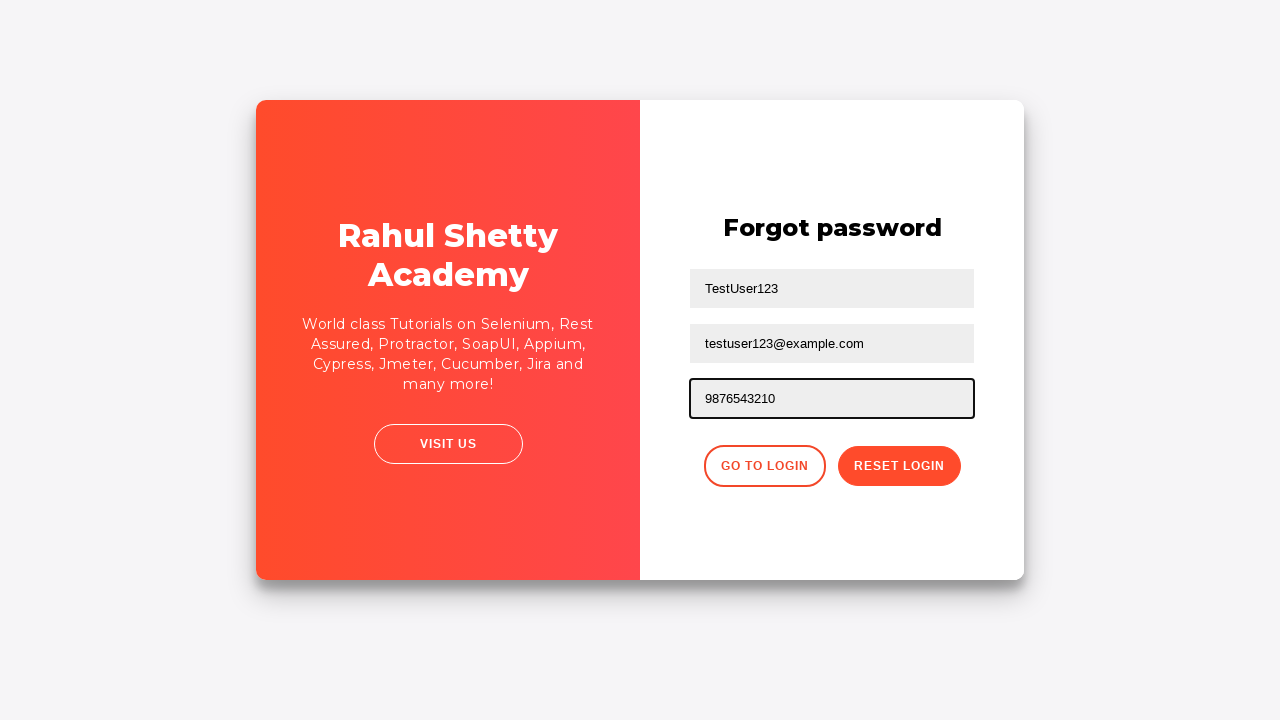

Clicked reset password button at (899, 466) on .reset-pwd-btn
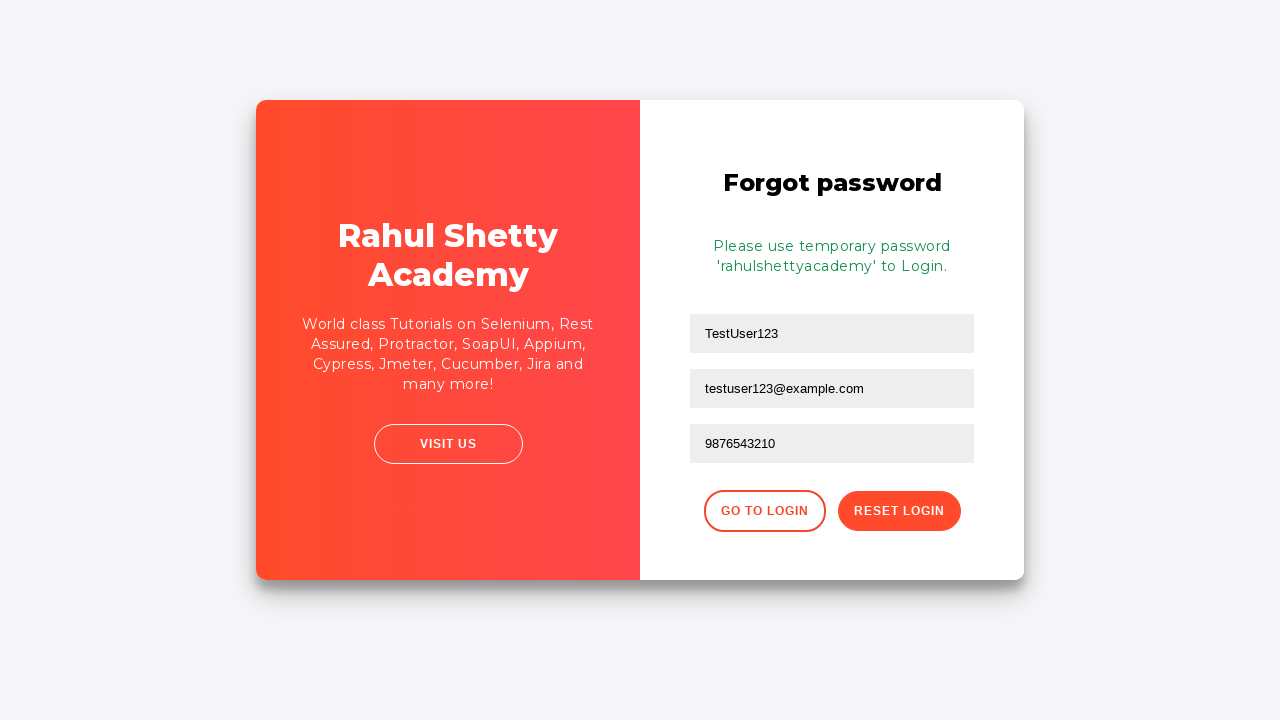

Extracted temporary password from confirmation message
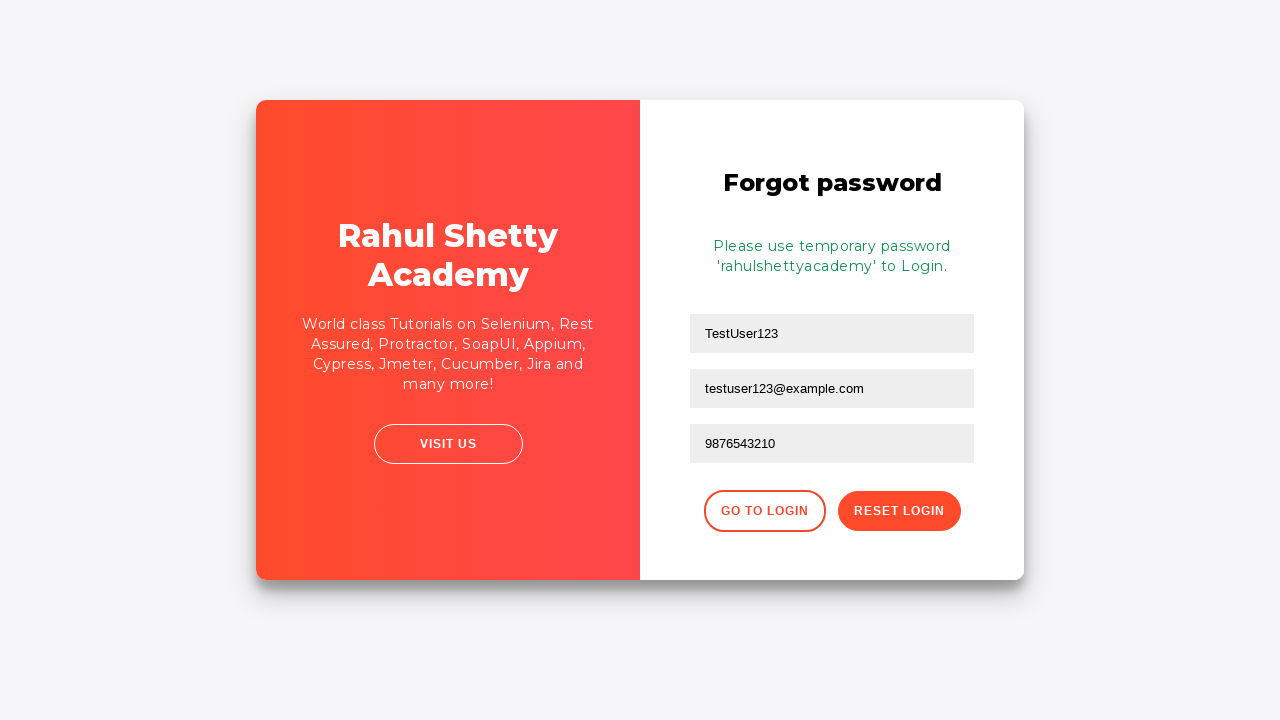

Clicked 'Go to Login' button at (764, 511) on .go-to-login-btn
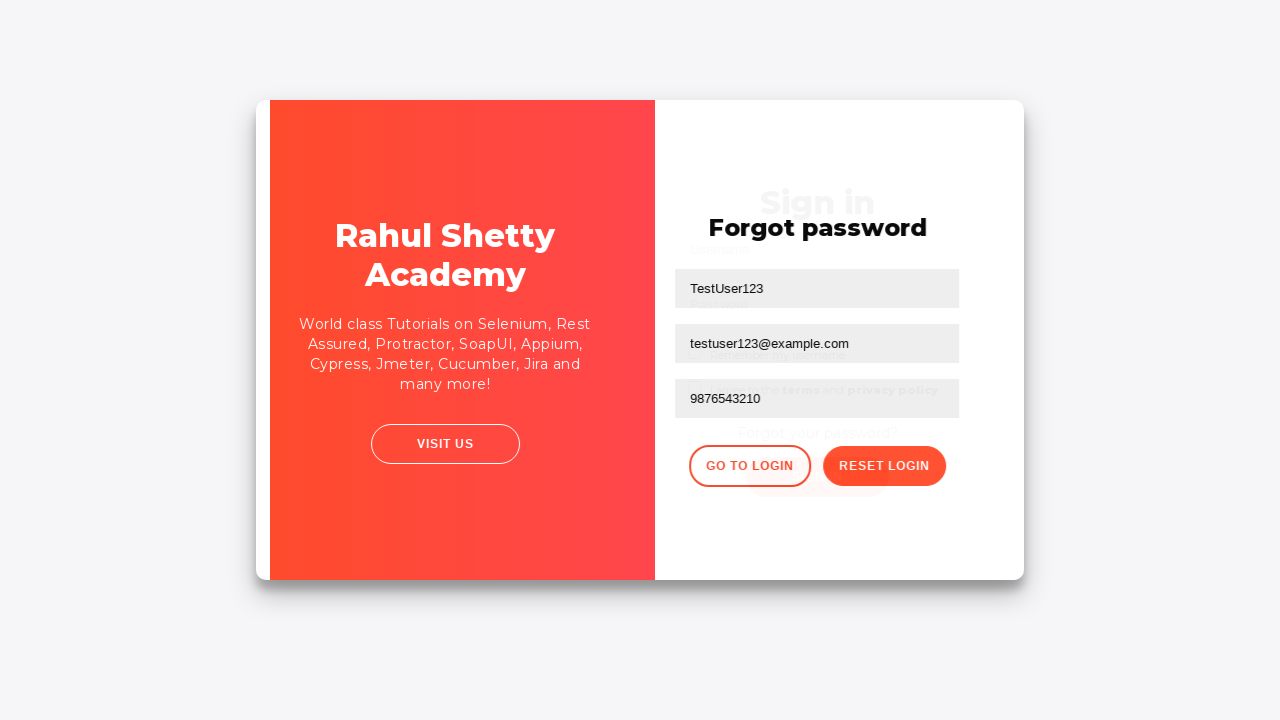

Filled username field with 'TestUser123' on input[id*='Username']
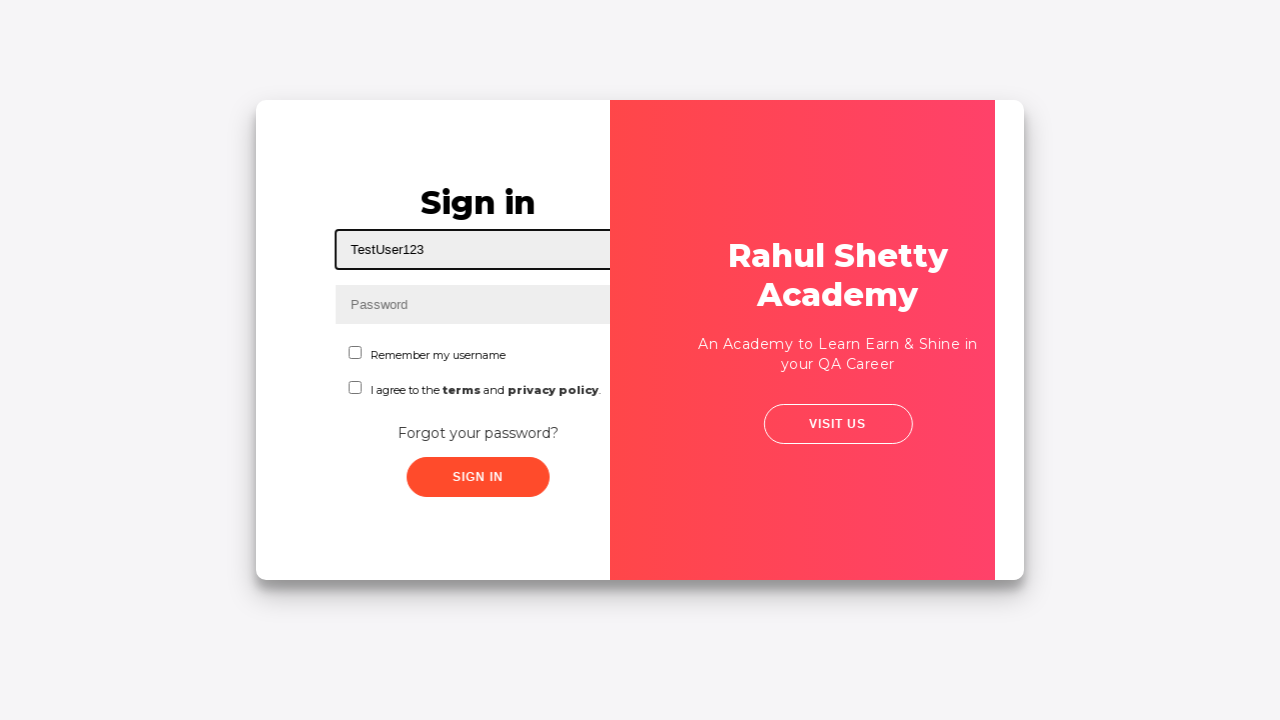

Filled password field with extracted temporary password on input[name='inputPassword']
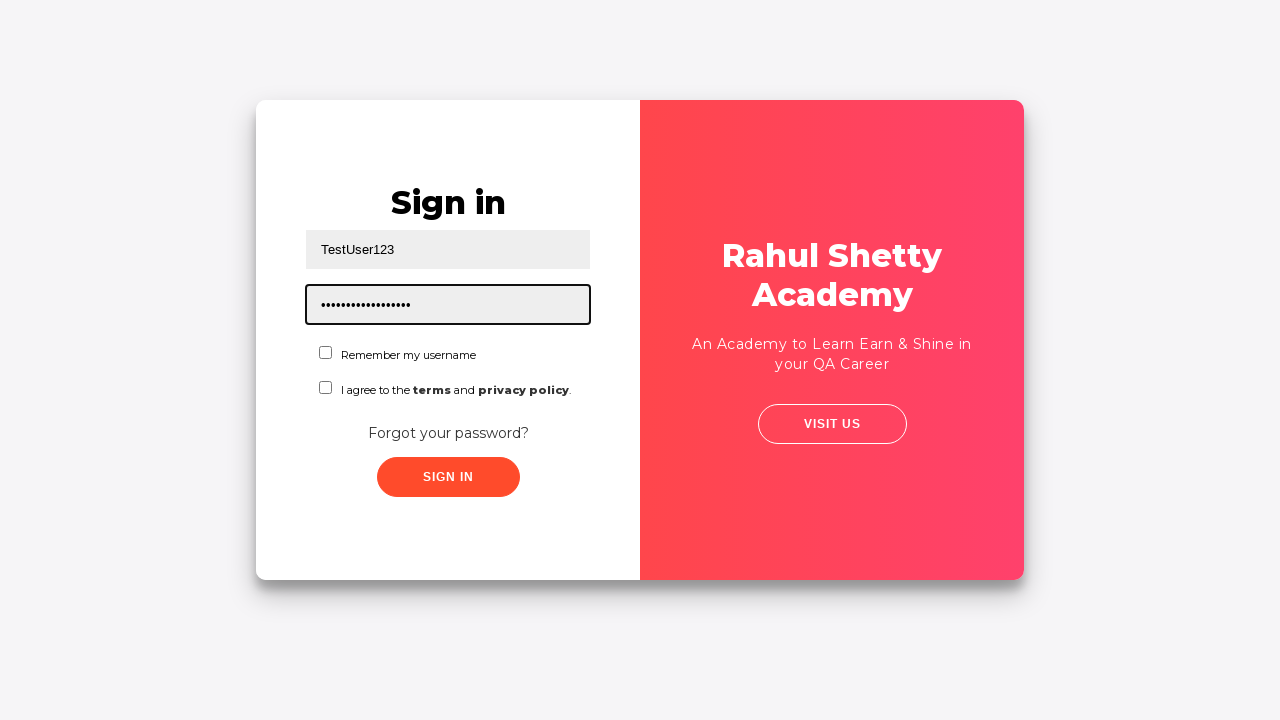

Checked first checkbox at (326, 352) on xpath=//div//span//input[@name='chkboxOne']
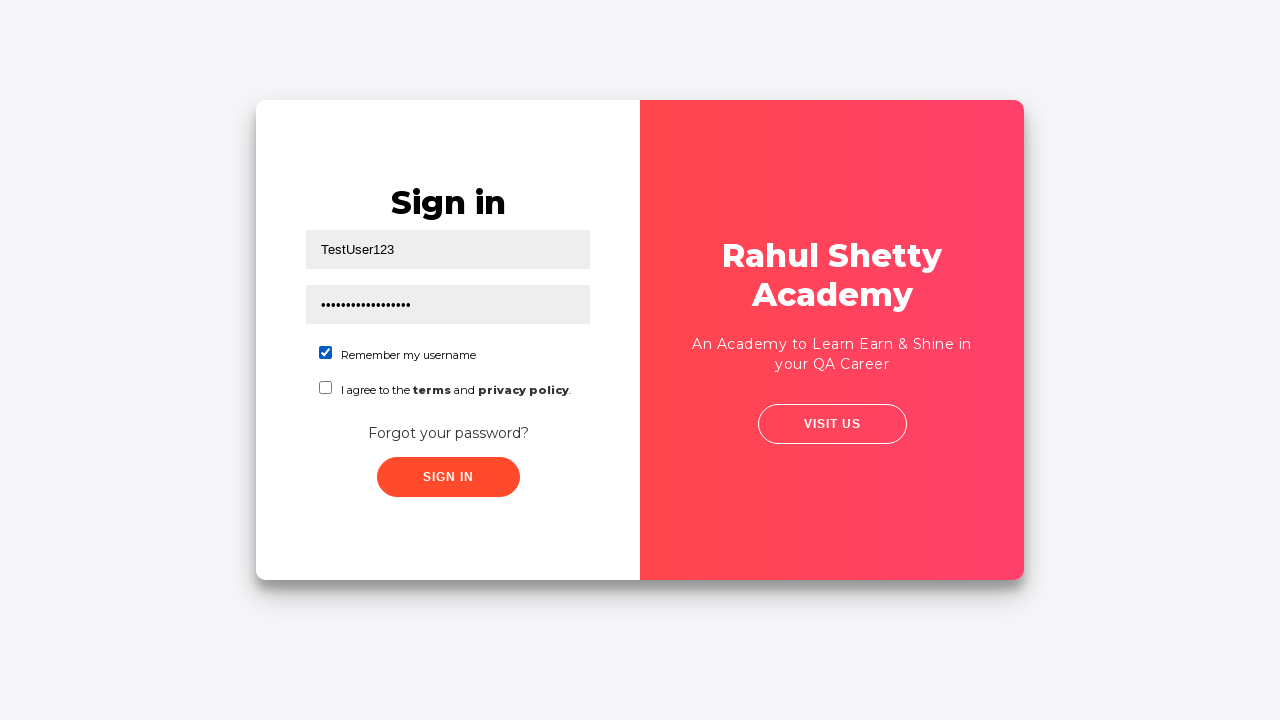

Checked second checkbox at (326, 388) on xpath=//div//span//input[@name='chkboxTwo']
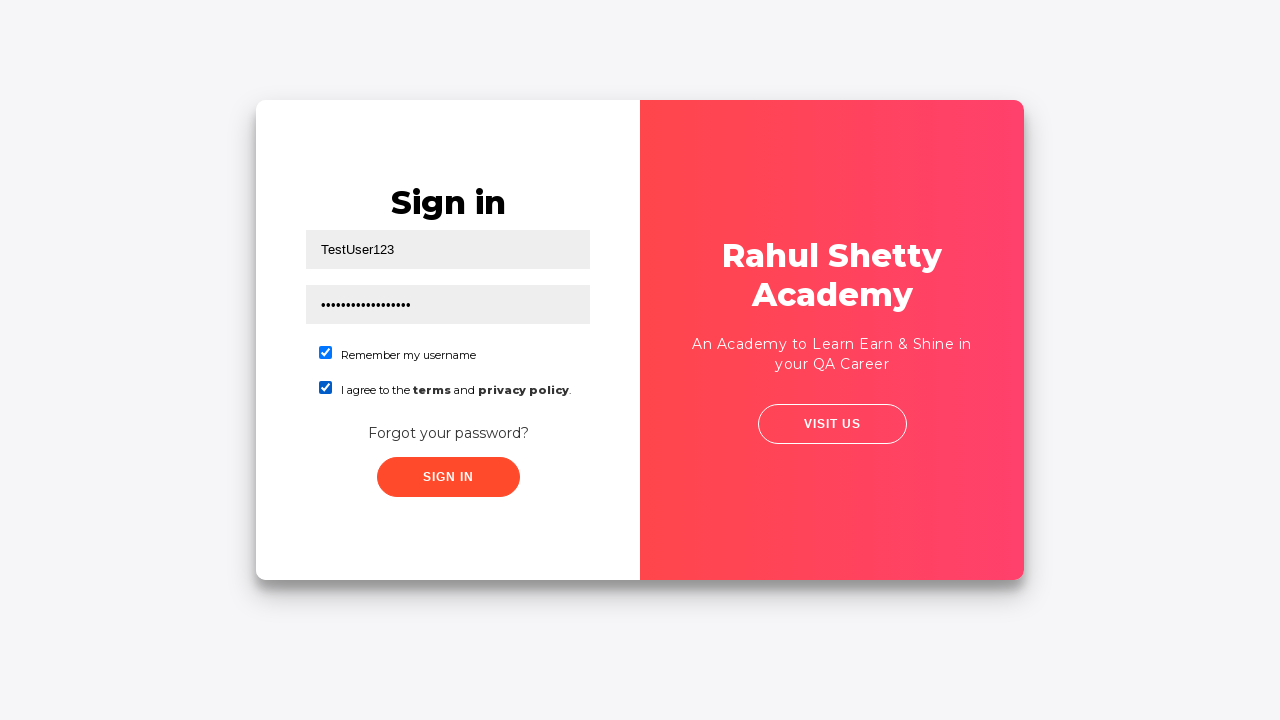

Clicked sign in button at (448, 477) on .submit.signInBtn
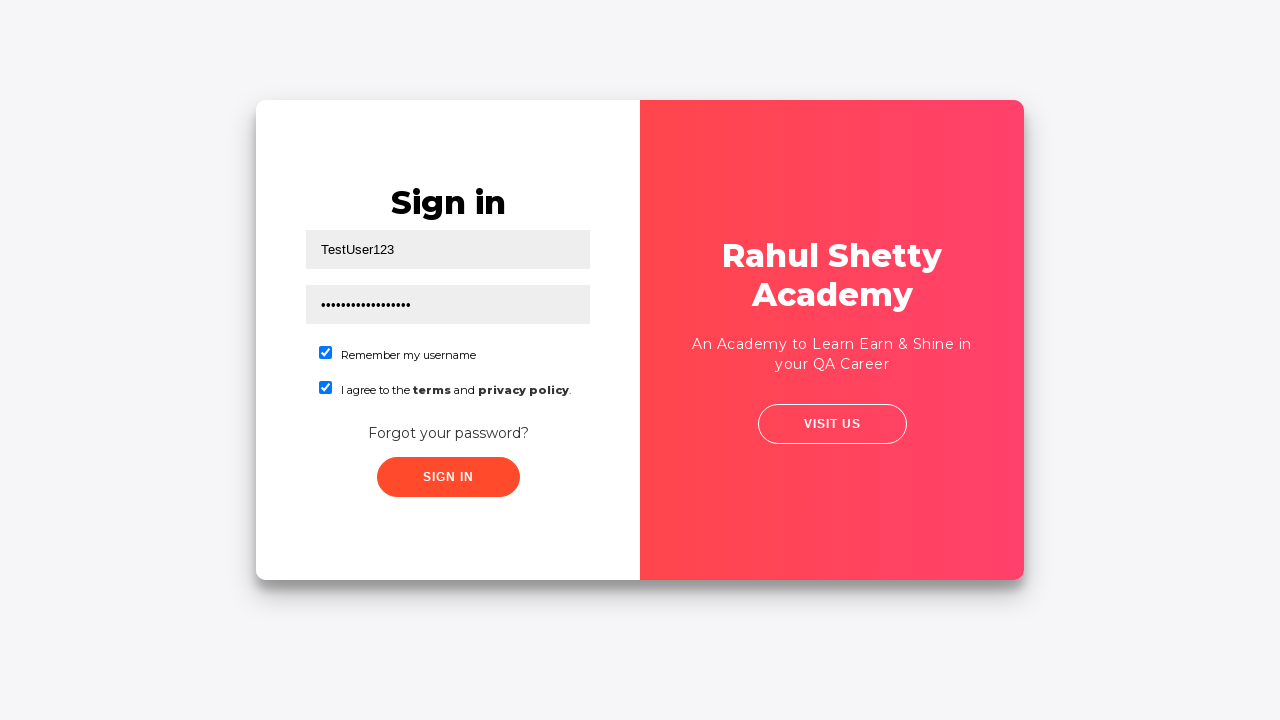

Waited for success message to appear
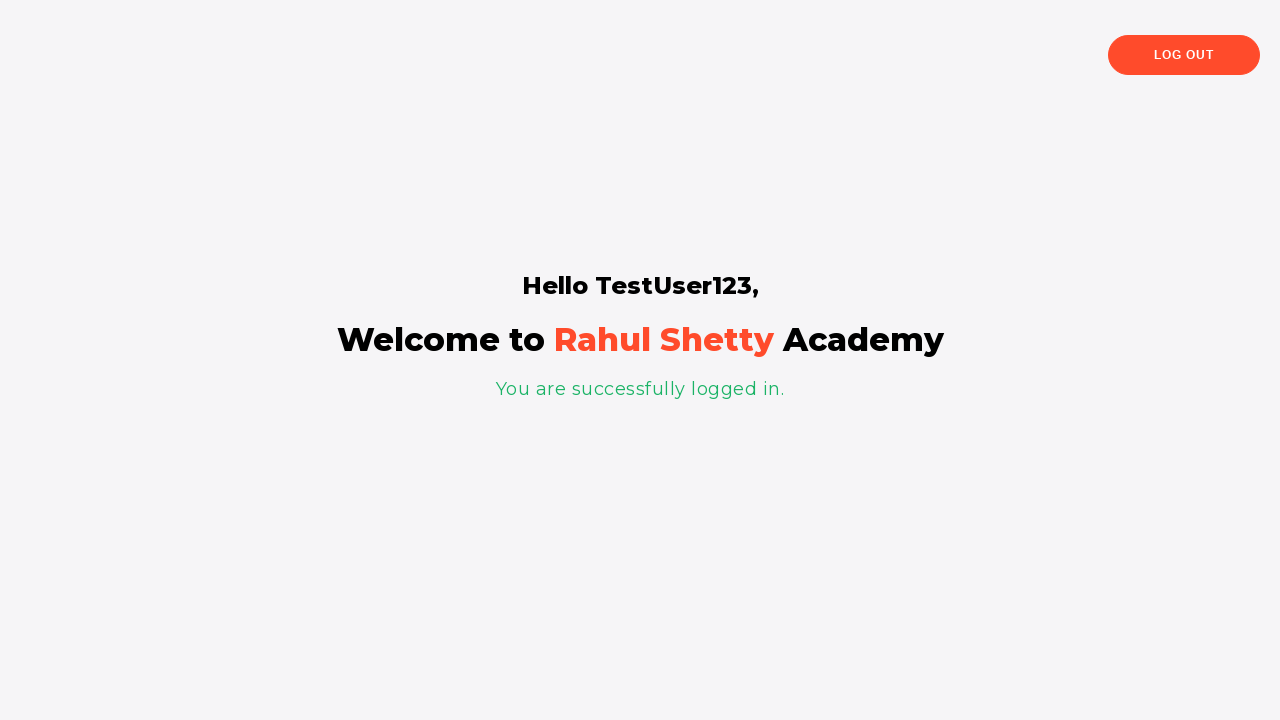

Retrieved success message text
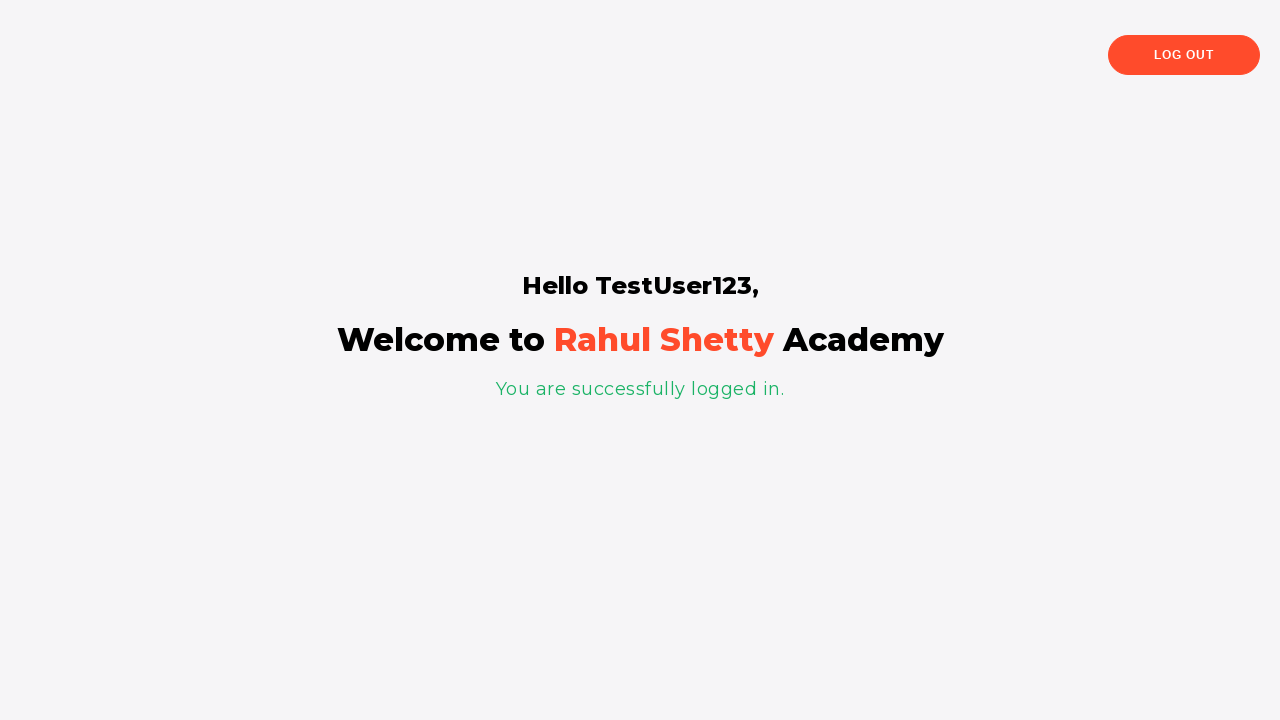

Verified success message is correct
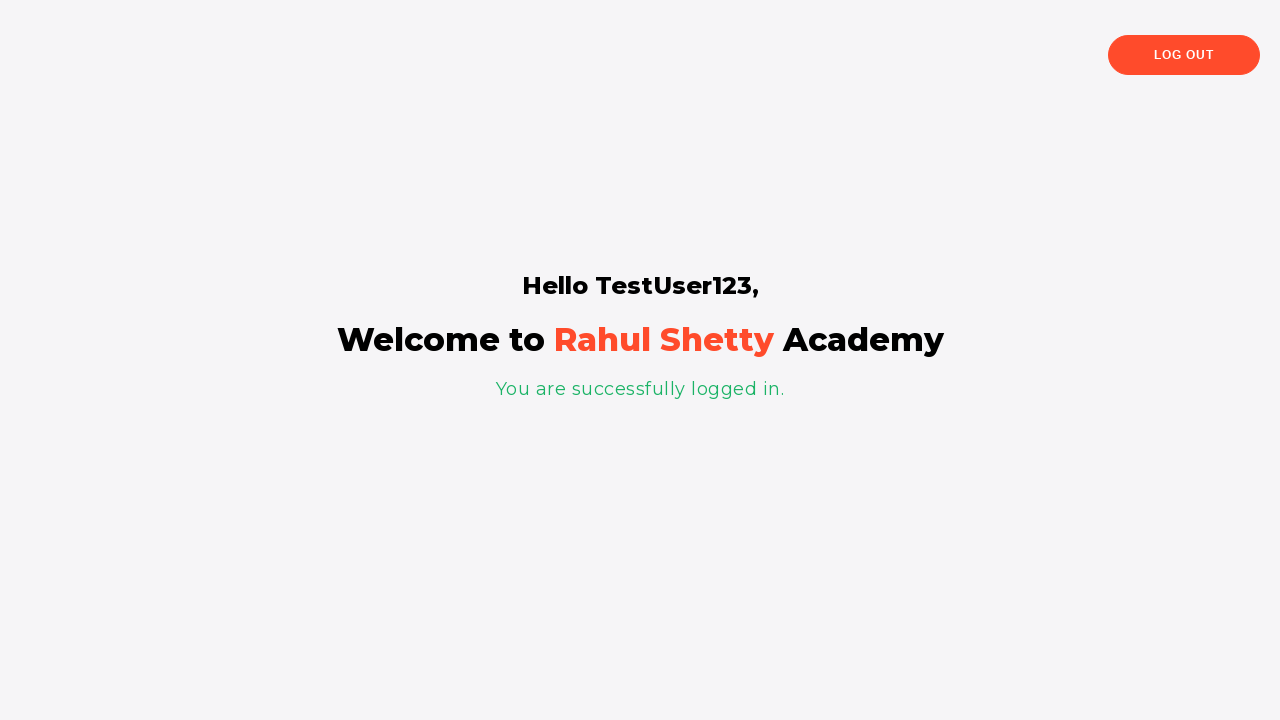

Clicked logout button at (1184, 55) on .logout-btn
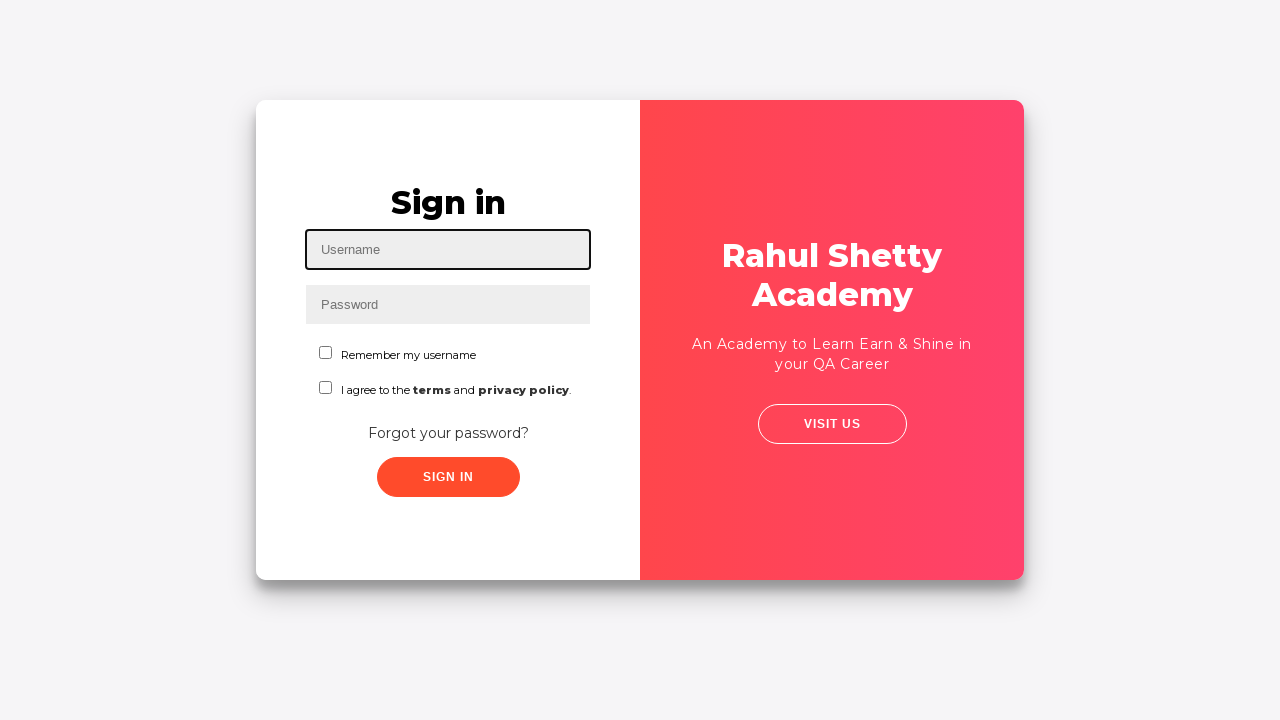

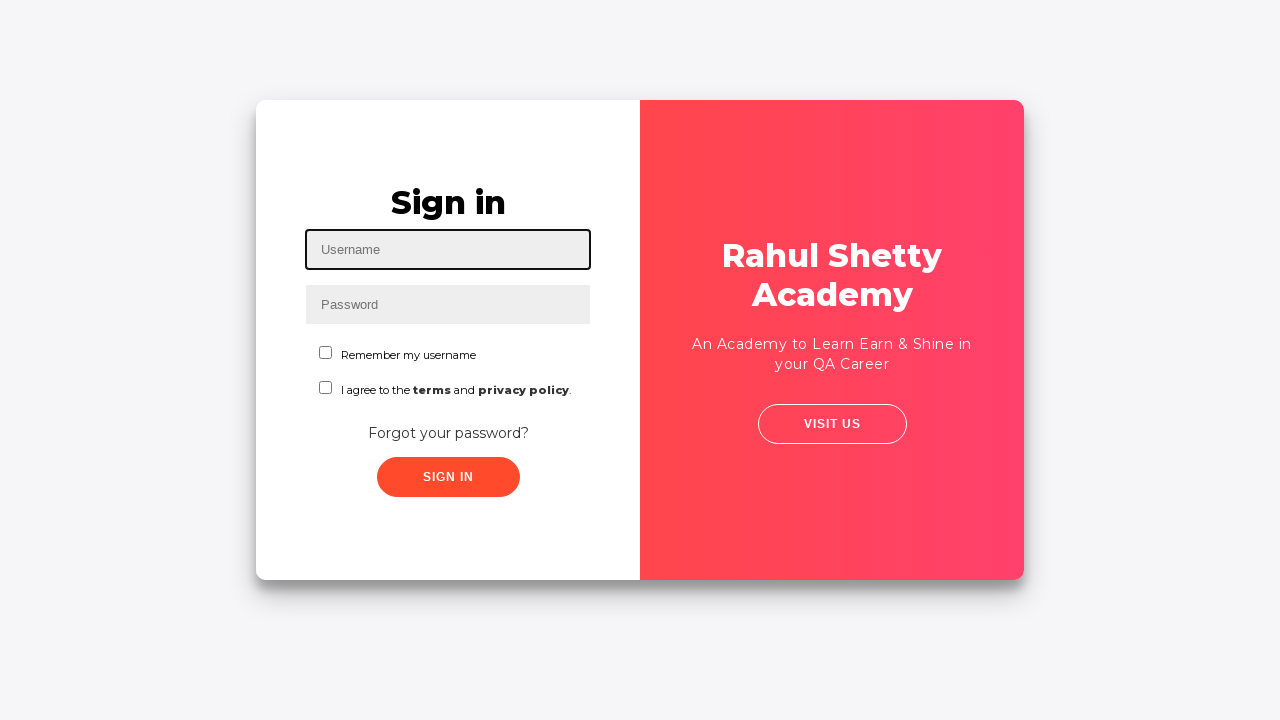